Tests a text box form by filling in Full Name, Email, Current Address fields and submitting the form, then verifies the submitted data is displayed correctly

Starting URL: https://demoqa.com/text-box

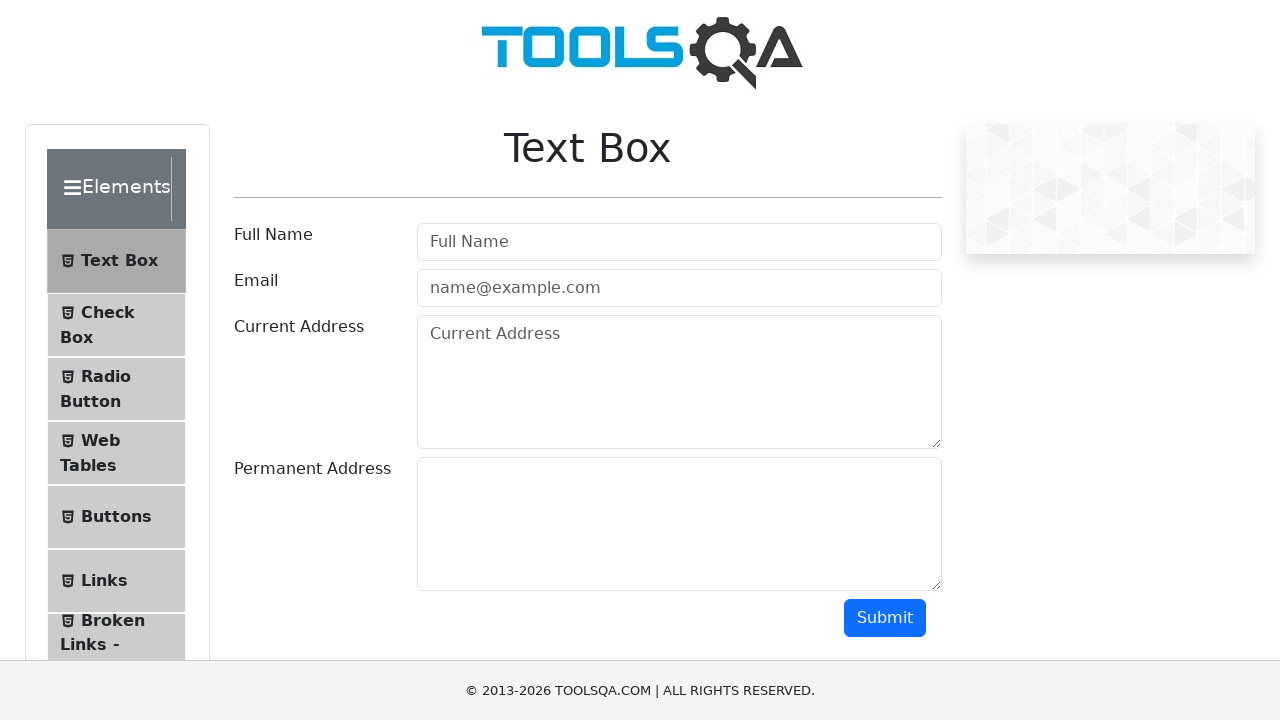

Filled Full Name field with 'Automation' on #userName
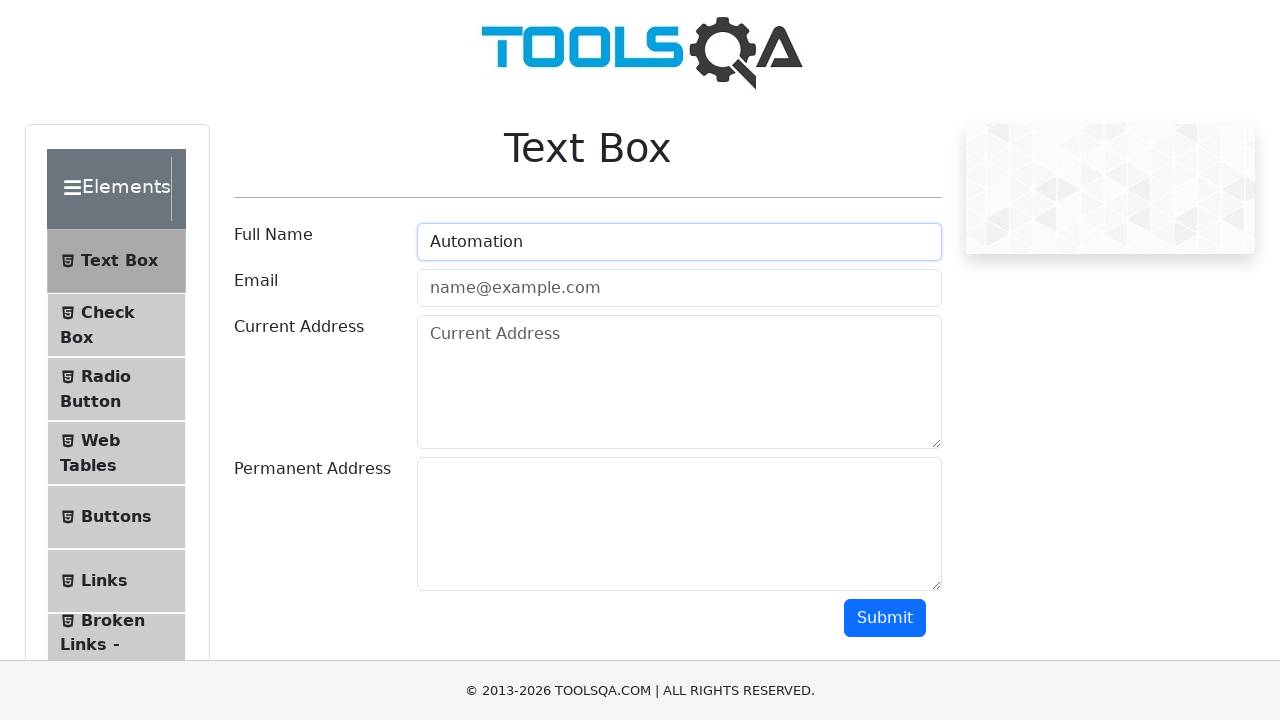

Filled Email field with 'Testing@gmail.com' on #userEmail
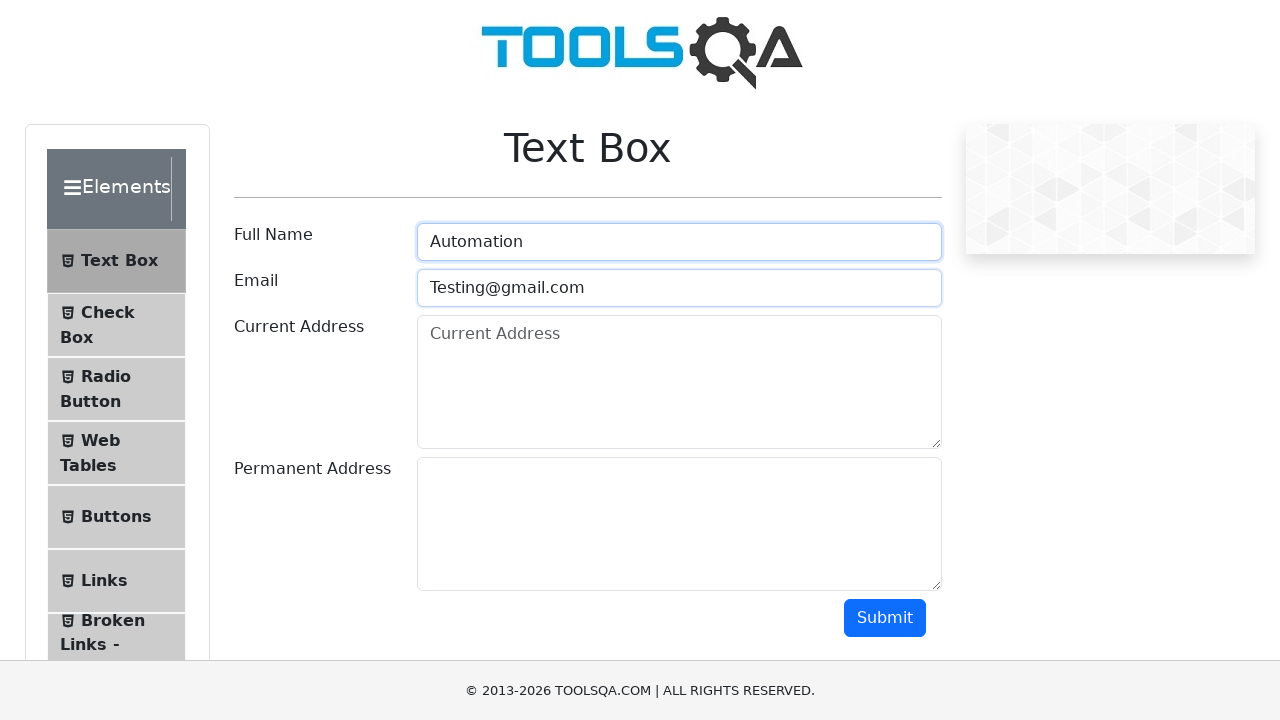

Filled Current Address field with 'Testing Permanent Address' on #currentAddress
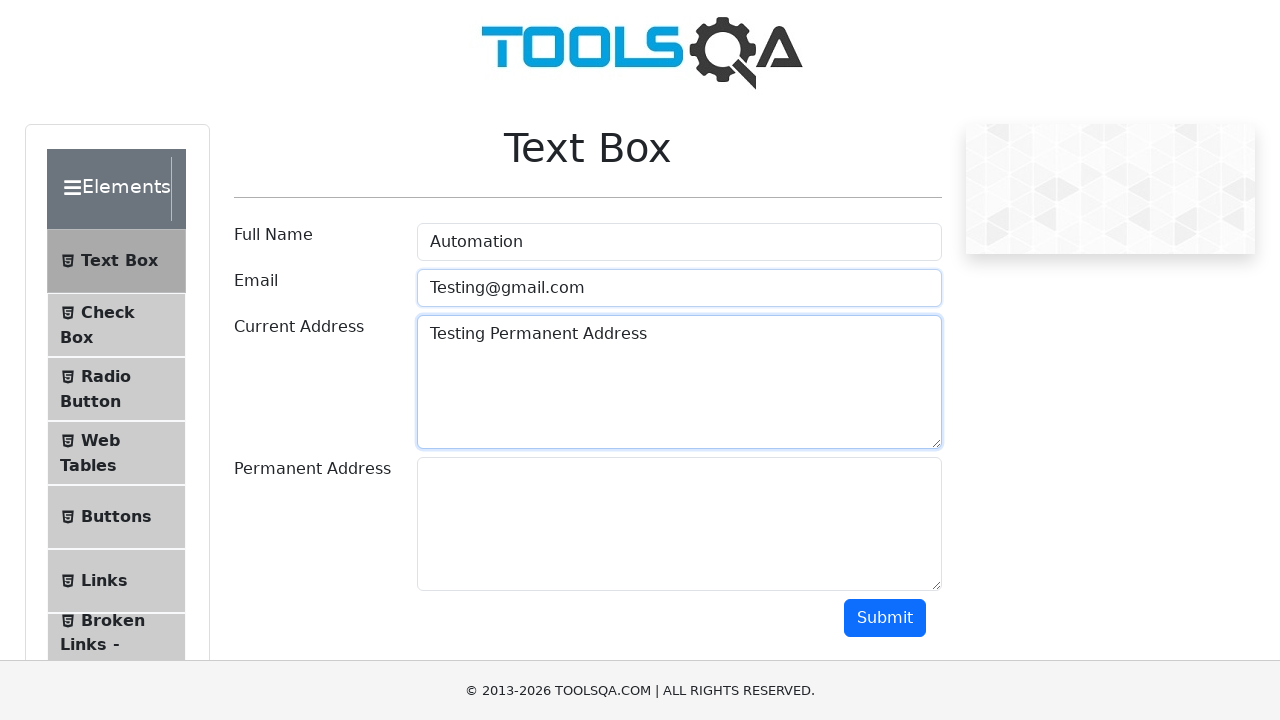

Clicked Submit button to submit the form at (885, 618) on #submit
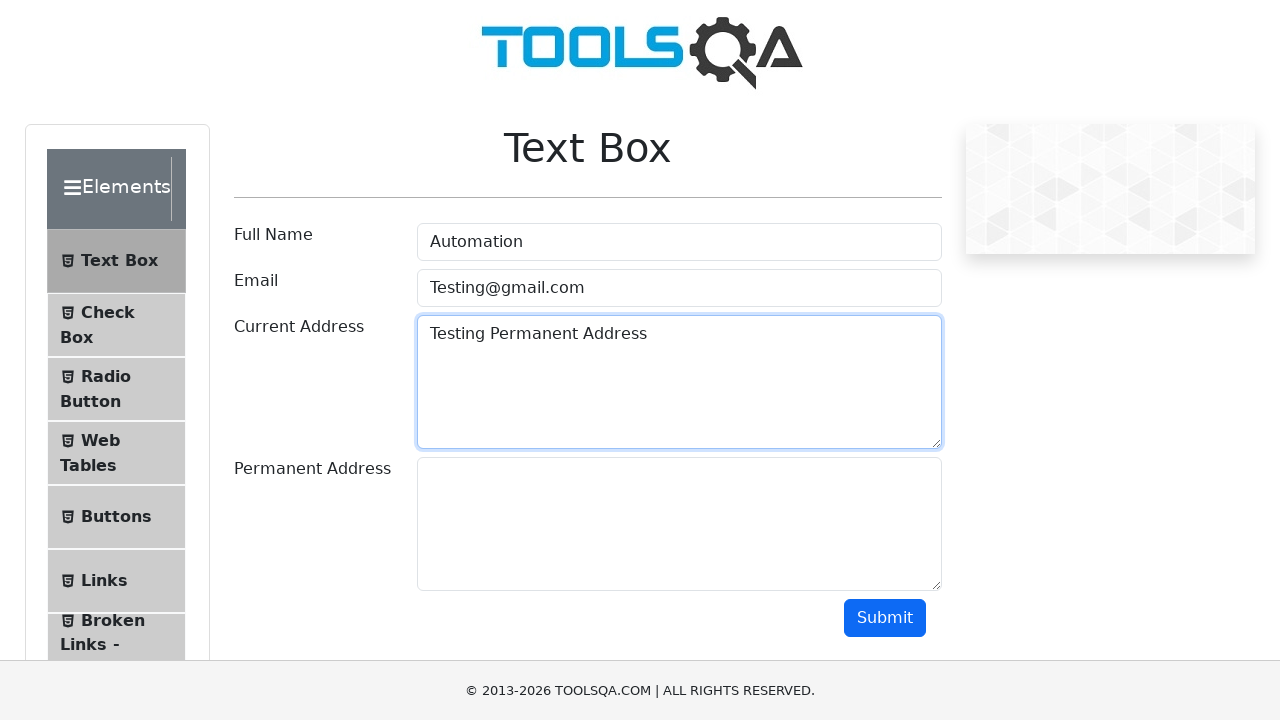

Verified that submitted data output is displayed
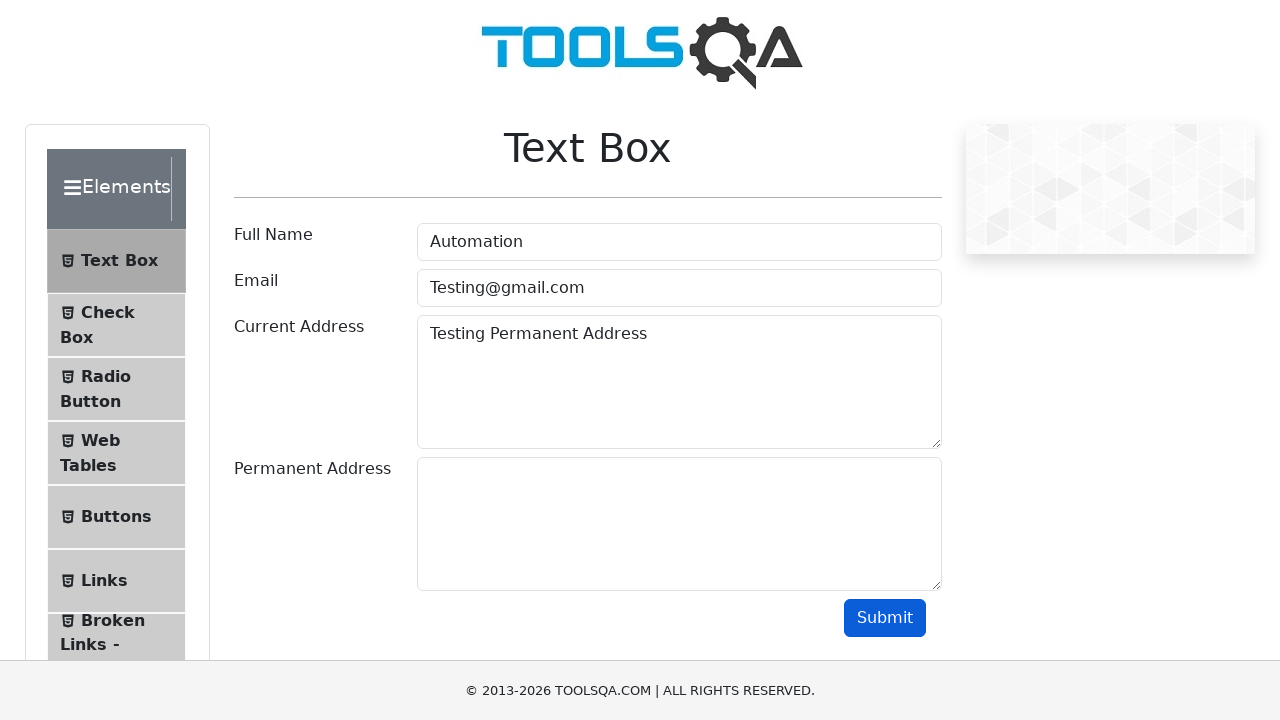

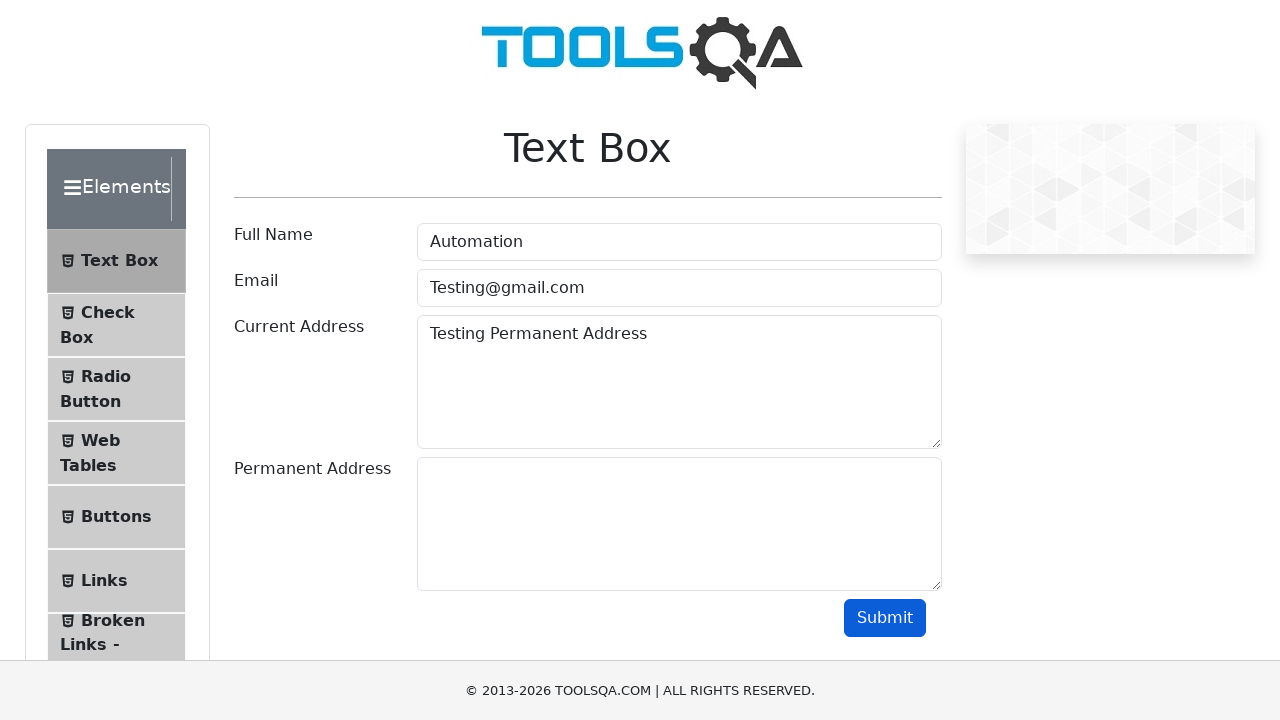